Fills out all fields in a practice form including name, email, gender, phone, date of birth, subjects, hobbies, address, state and city, then submits the form and validates the modal appears

Starting URL: https://demoqa.com/automation-practice-form

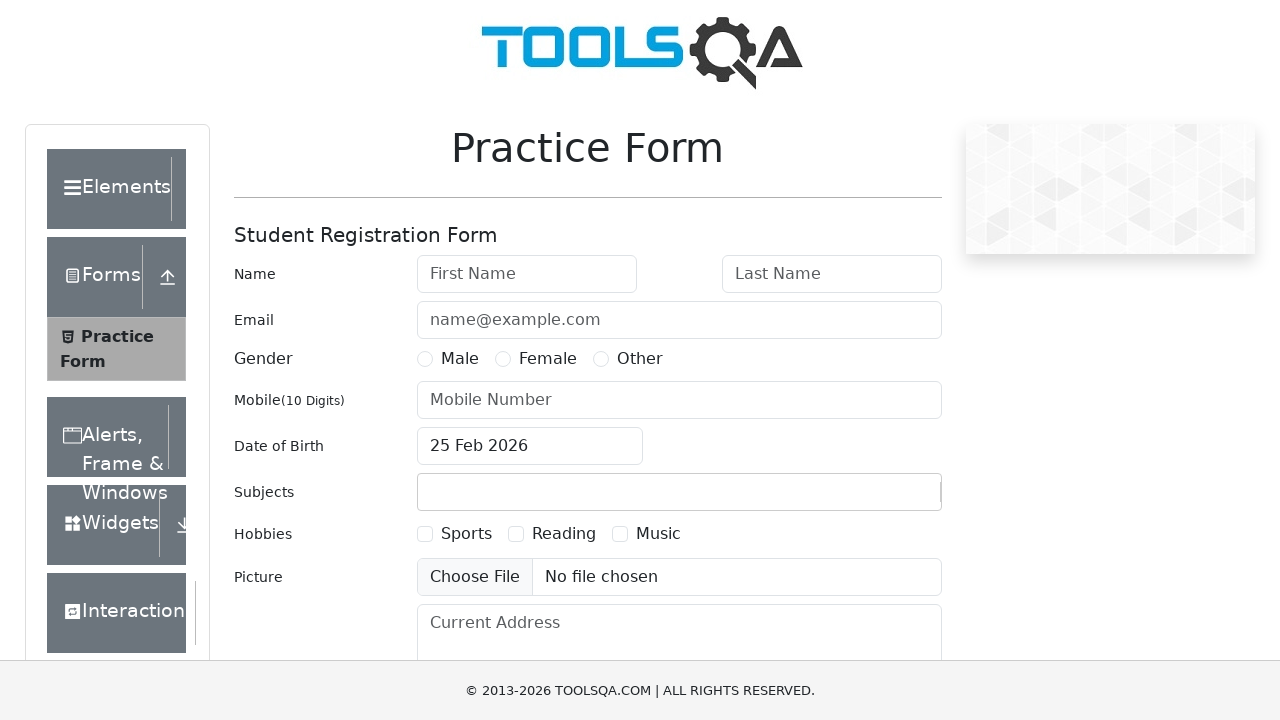

Filled first name field with 'Andrii' on //form//input[not(contains(@class, "form-control-file"))]
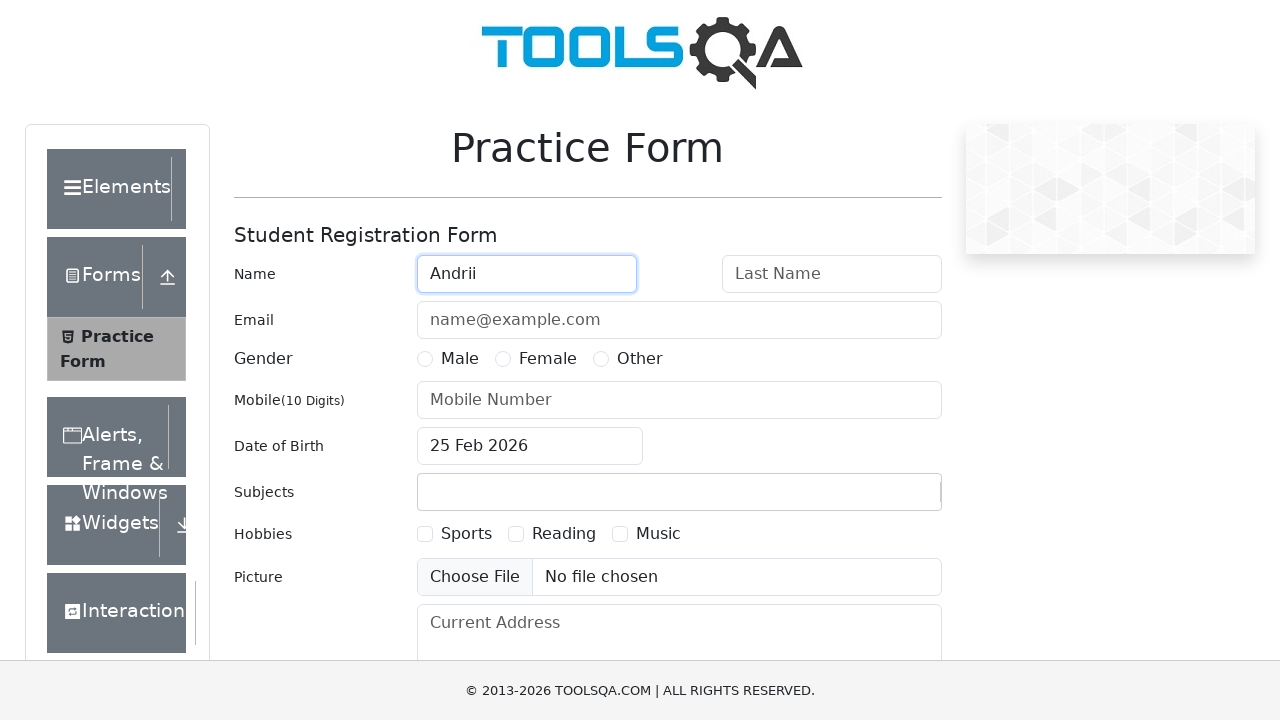

Filled last name field with 'Moisieiev' on (//form//input[not(contains(@class, "form-control-file"))])[2]
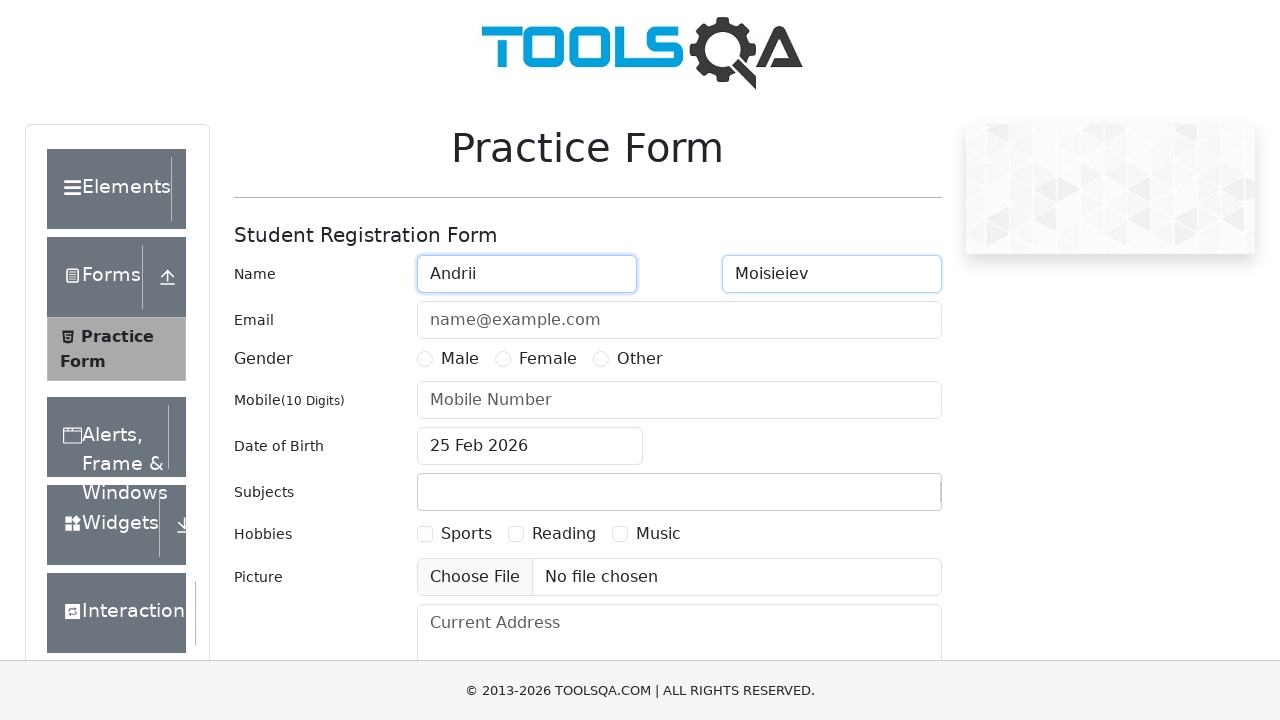

Filled email field with 'testmail@gmail.com' on (//form//input[not(contains(@class, "form-control-file"))])[3]
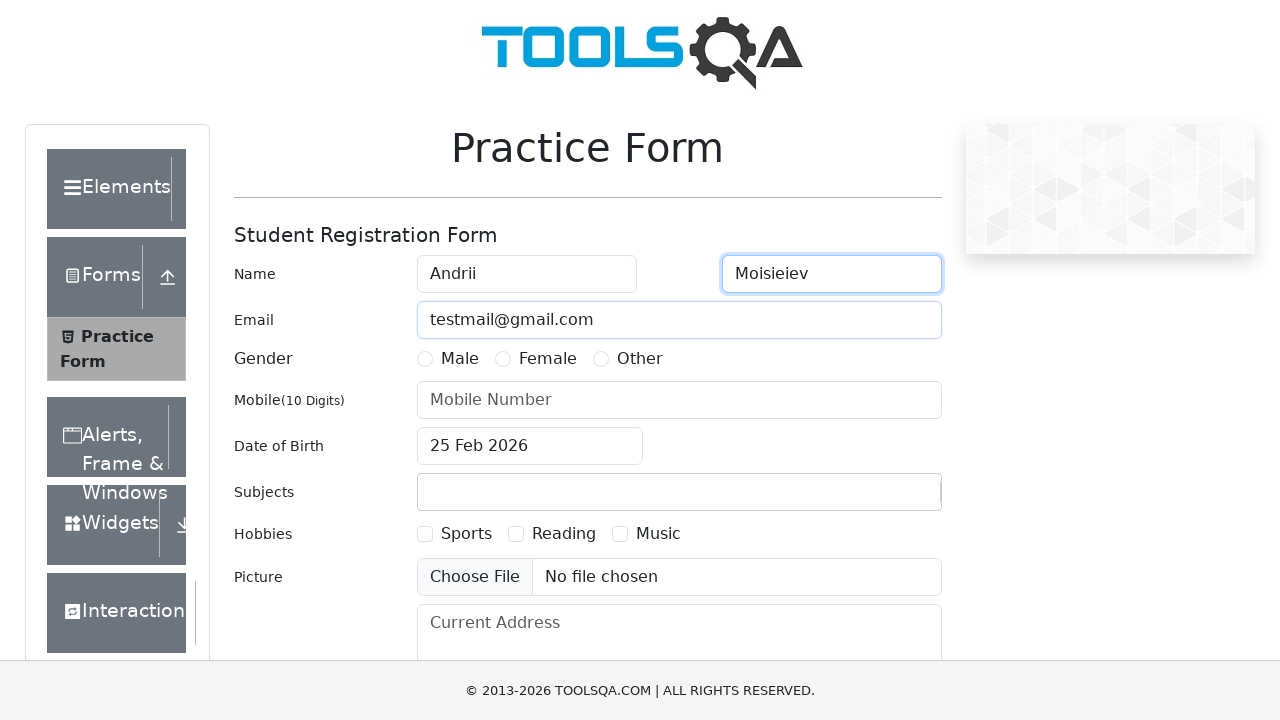

Selected male gender option at (460, 359) on xpath=//*[@id="genterWrapper"]/div[2]/div[1]/label
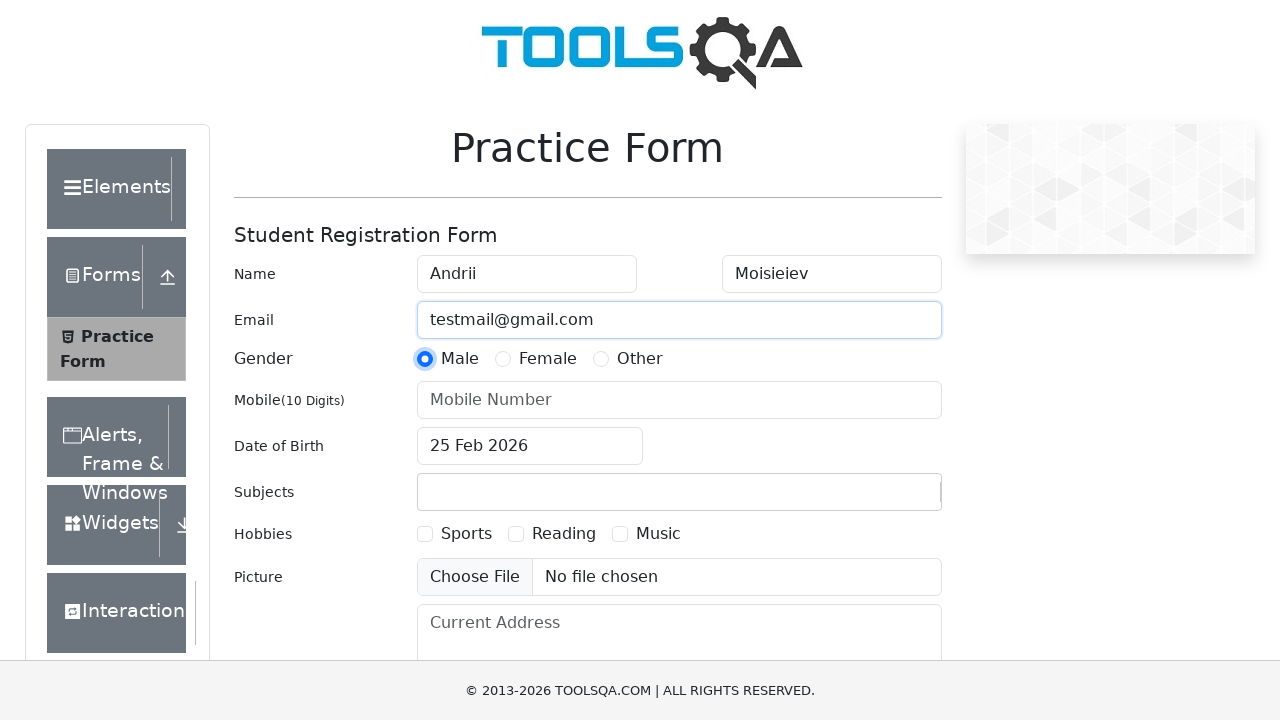

Filled phone number field with '1234567890' on (//form//input[not(contains(@class, "form-control-file"))])[7]
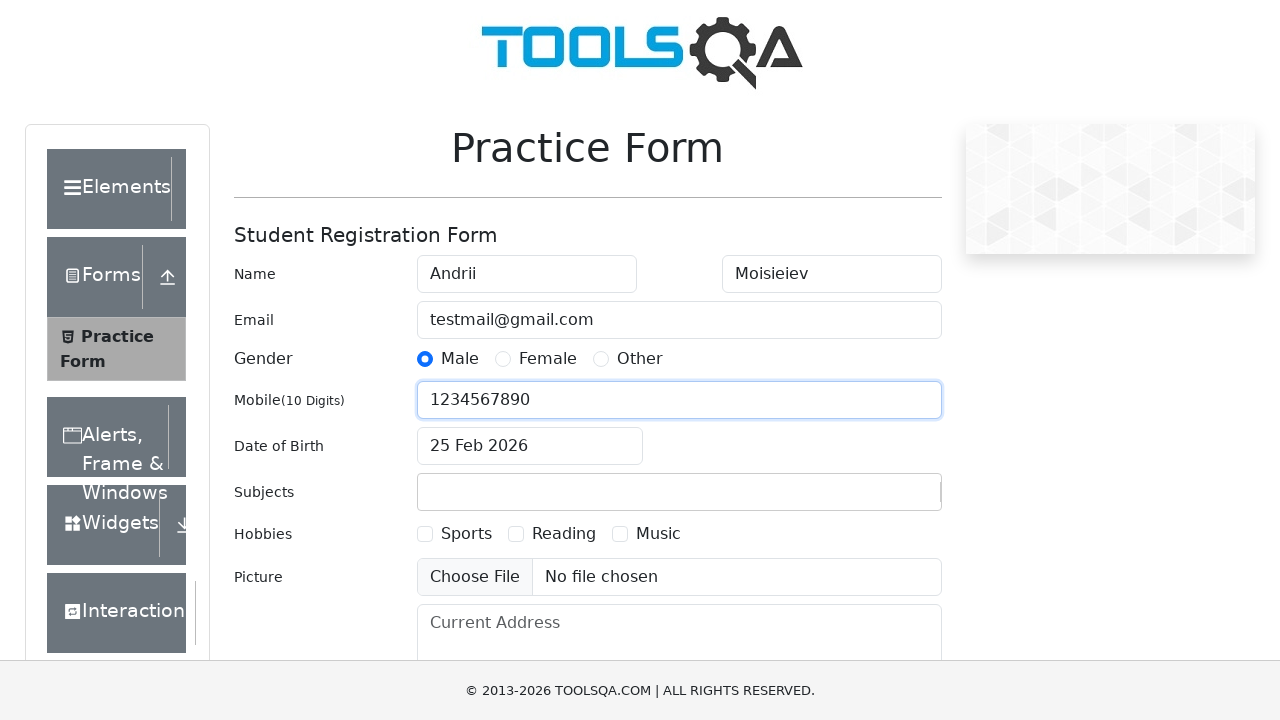

Clicked date of birth field at (530, 446) on (//form//input[not(contains(@class, "form-control-file"))])[8]
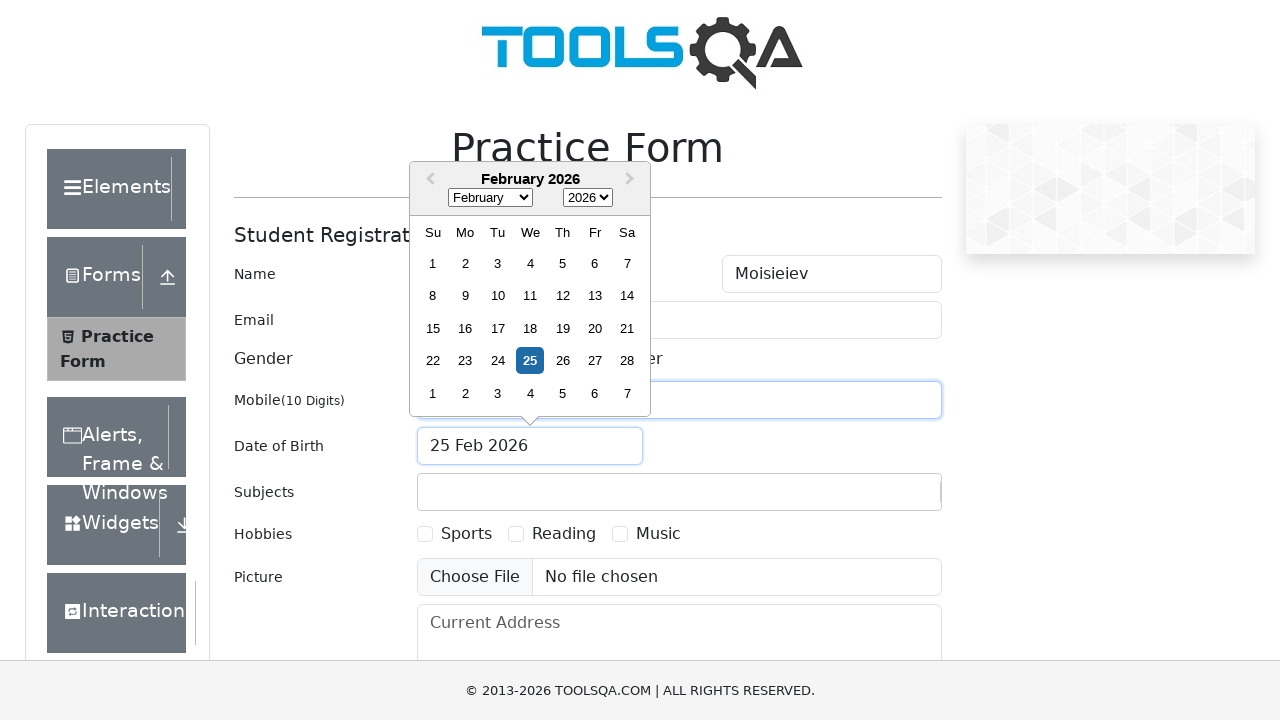

Selected all text in date field
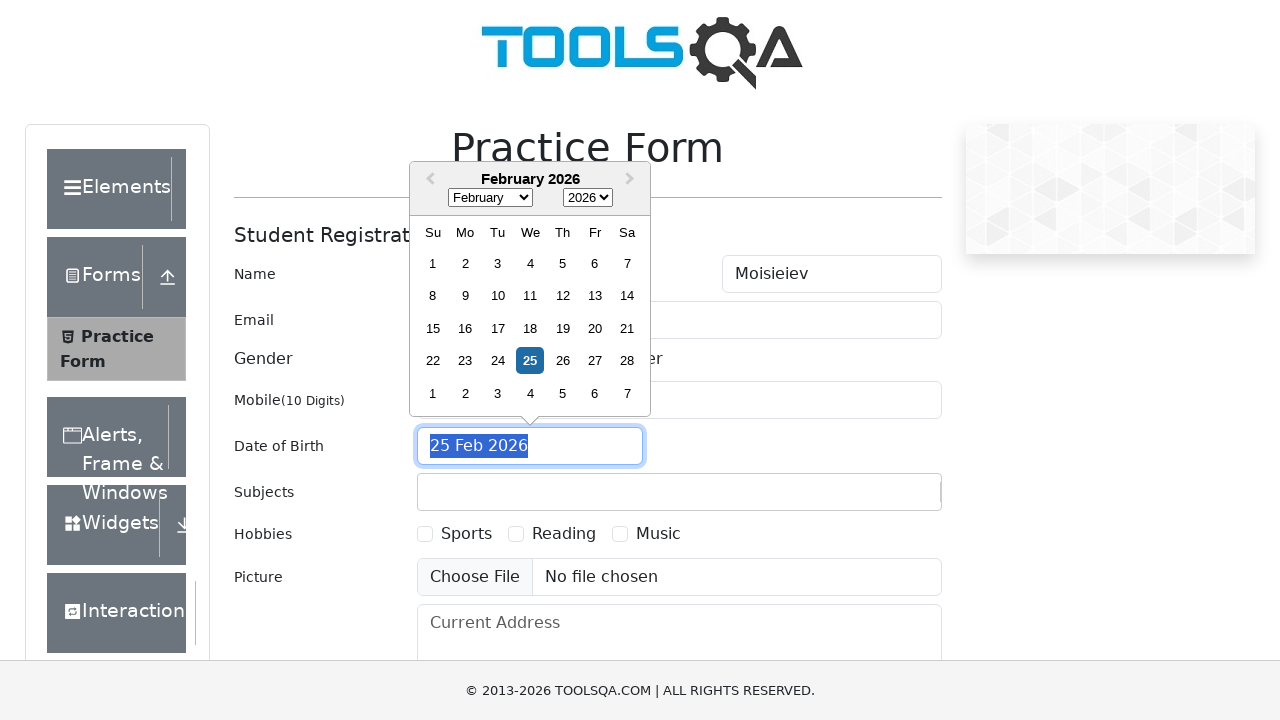

Typed date of birth '10/08/1993'
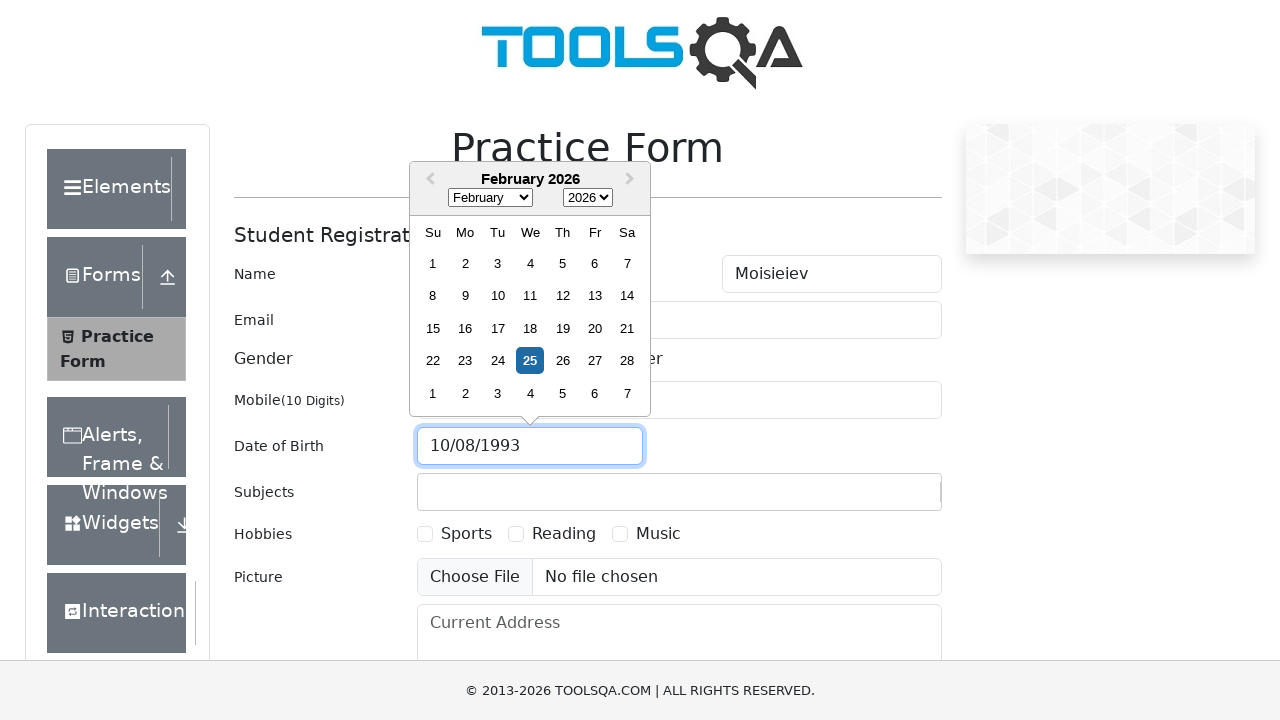

Pressed Enter to confirm date of birth
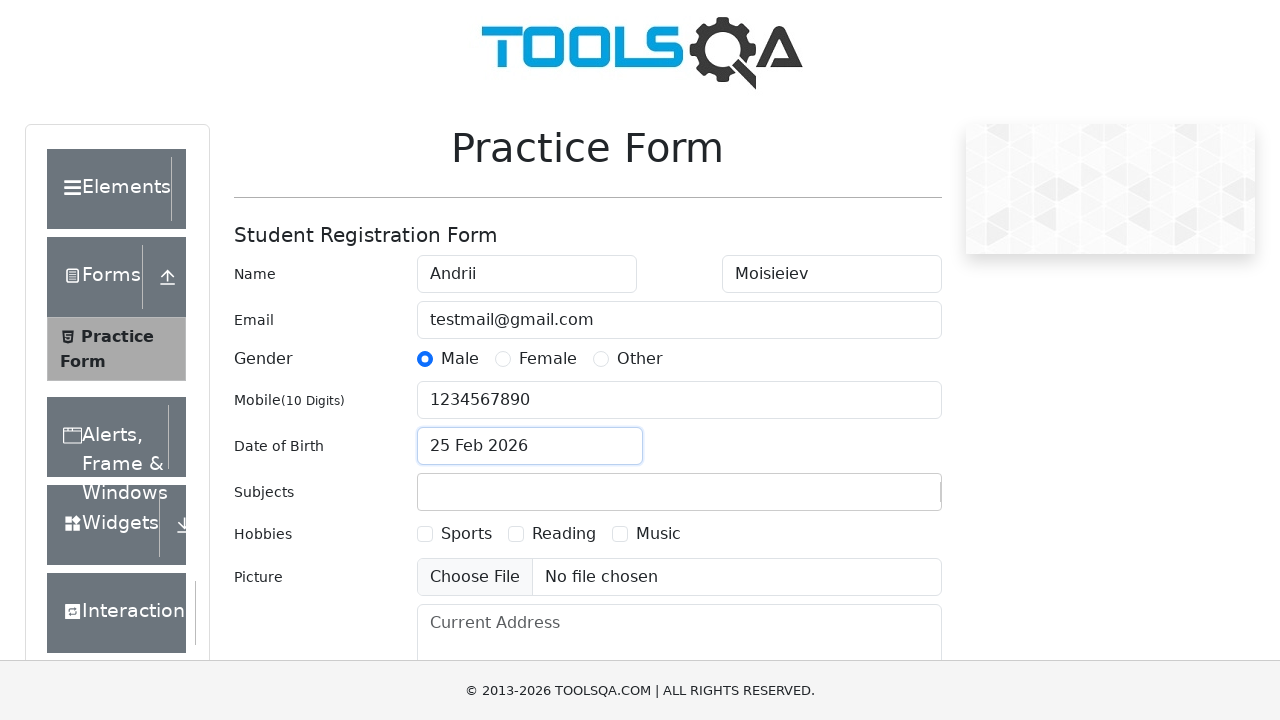

Filled subject field with 'Maths' on (//form//input[not(contains(@class, "form-control-file"))])[9]
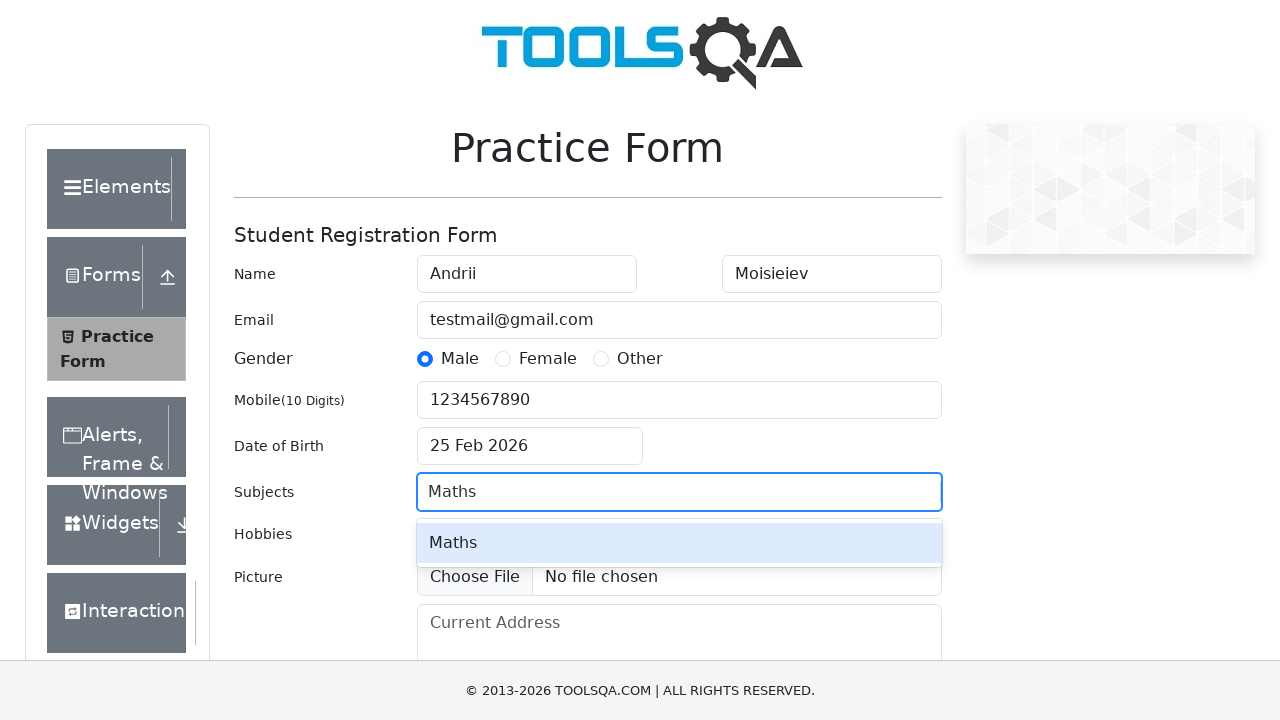

Pressed Tab to move to next field
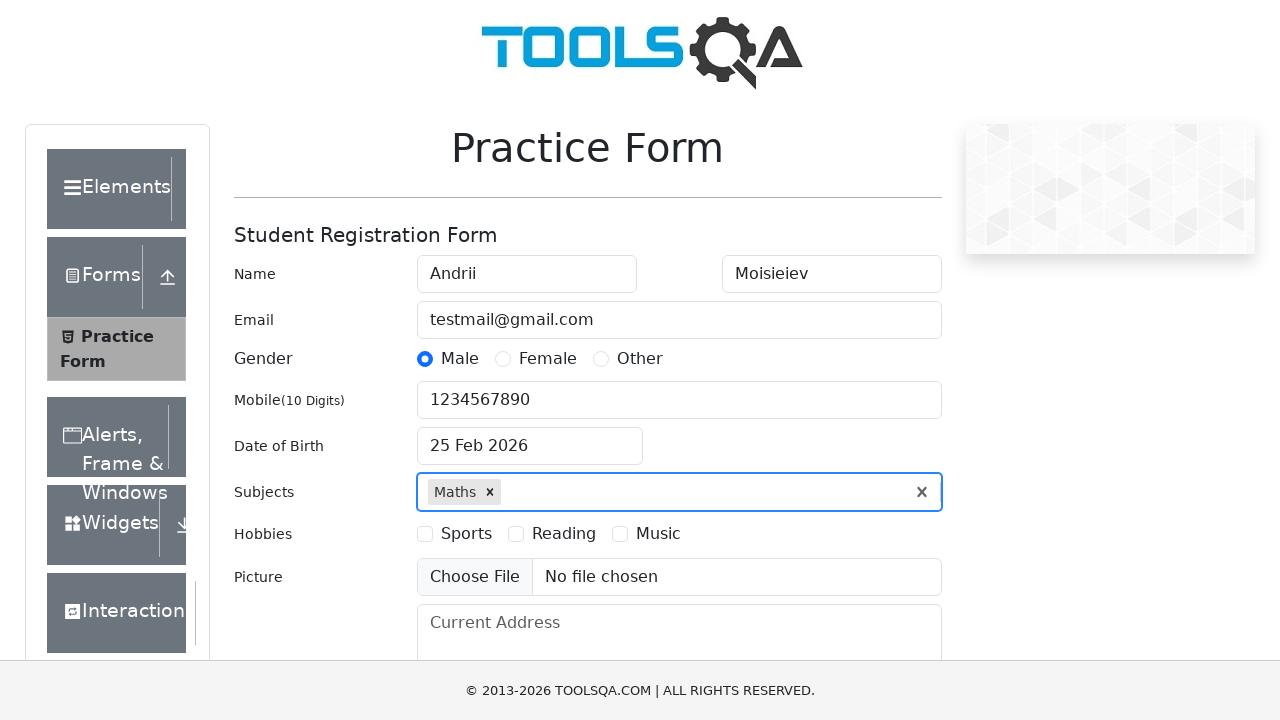

Selected hobby option at (466, 534) on xpath=//*[@id="hobbiesWrapper"]/div[2]/div[1]/label
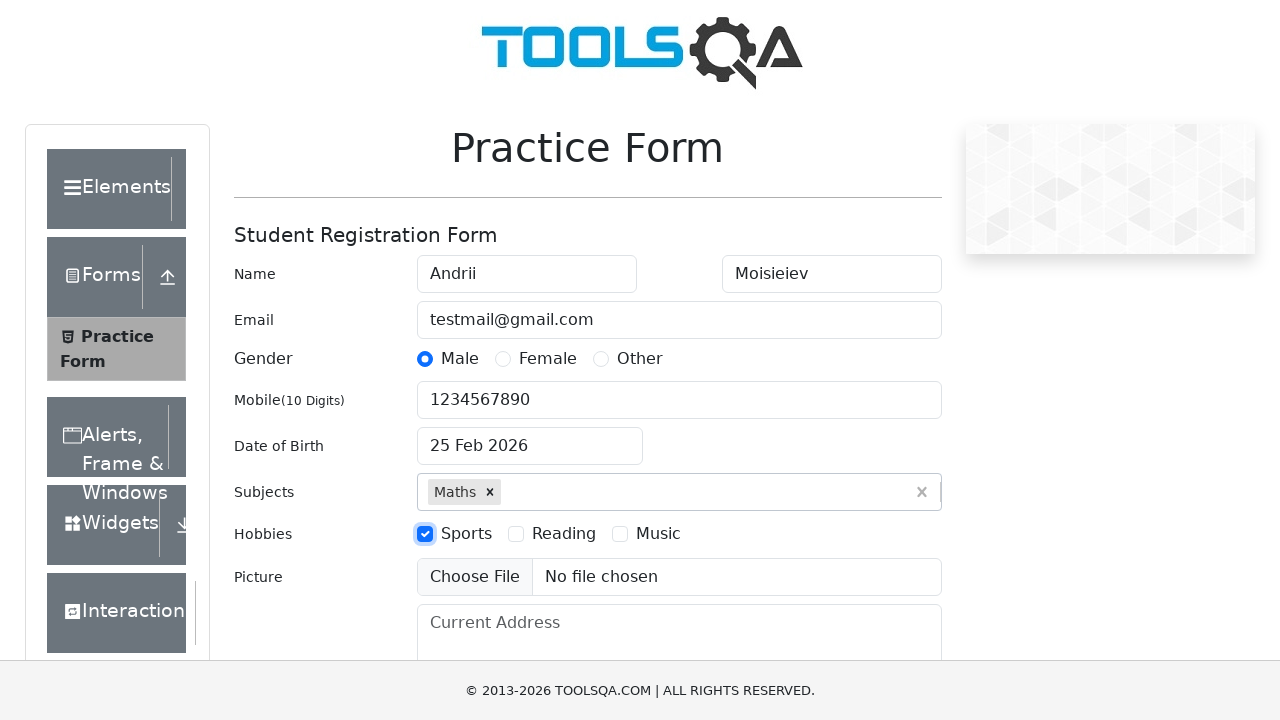

Filled current address with 'Test Address 123' on #currentAddress
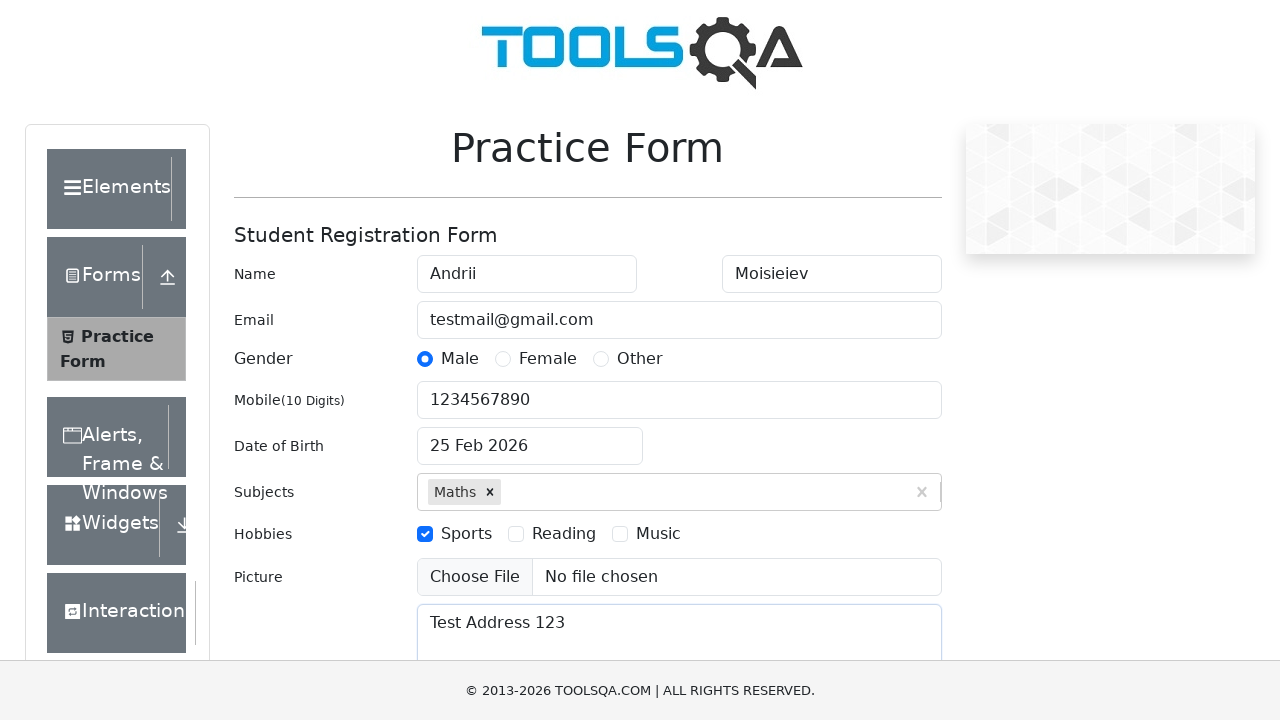

Clicked state dropdown at (527, 437) on #state
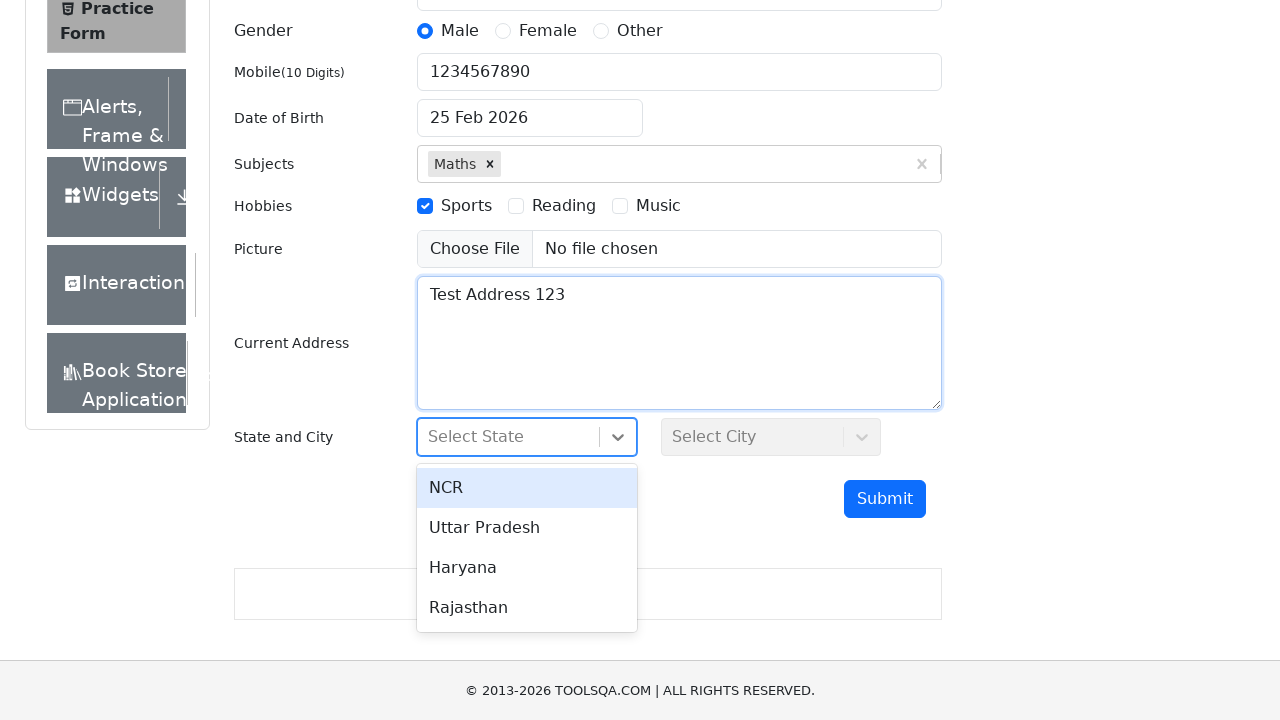

Filled state field with 'NCR' on //*[@id="react-select-3-input"]
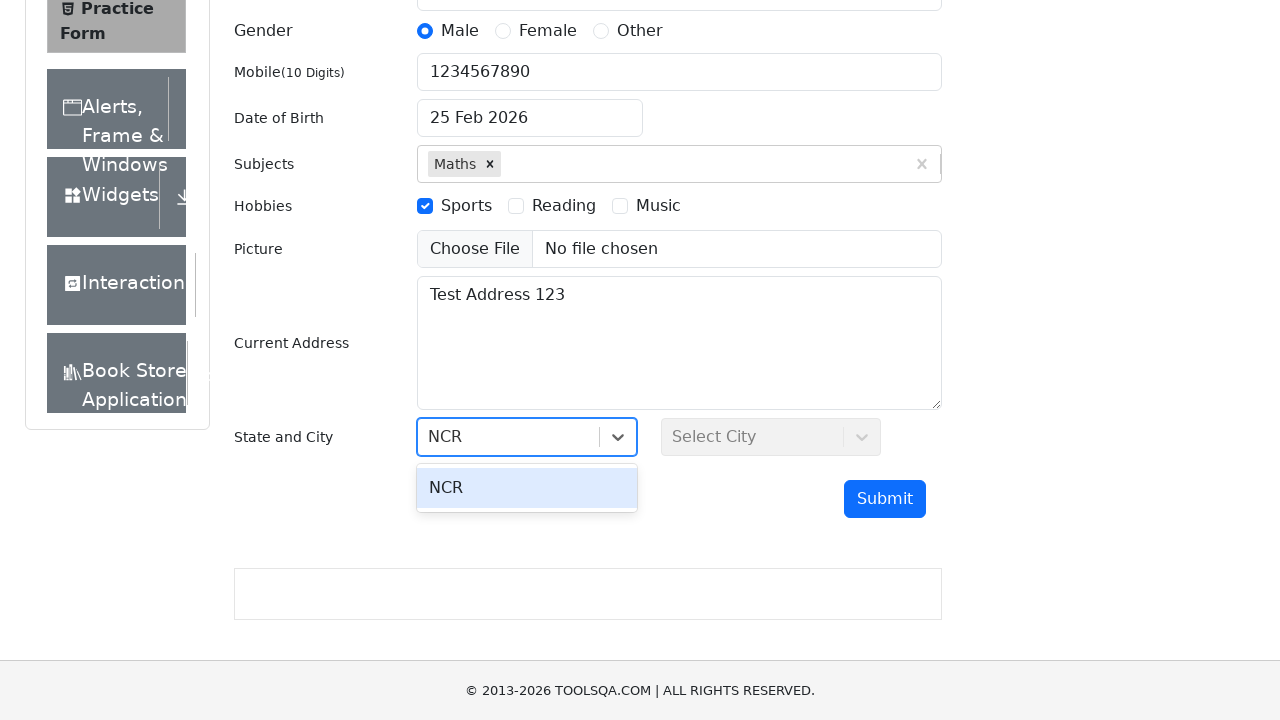

Pressed Enter to select NCR state
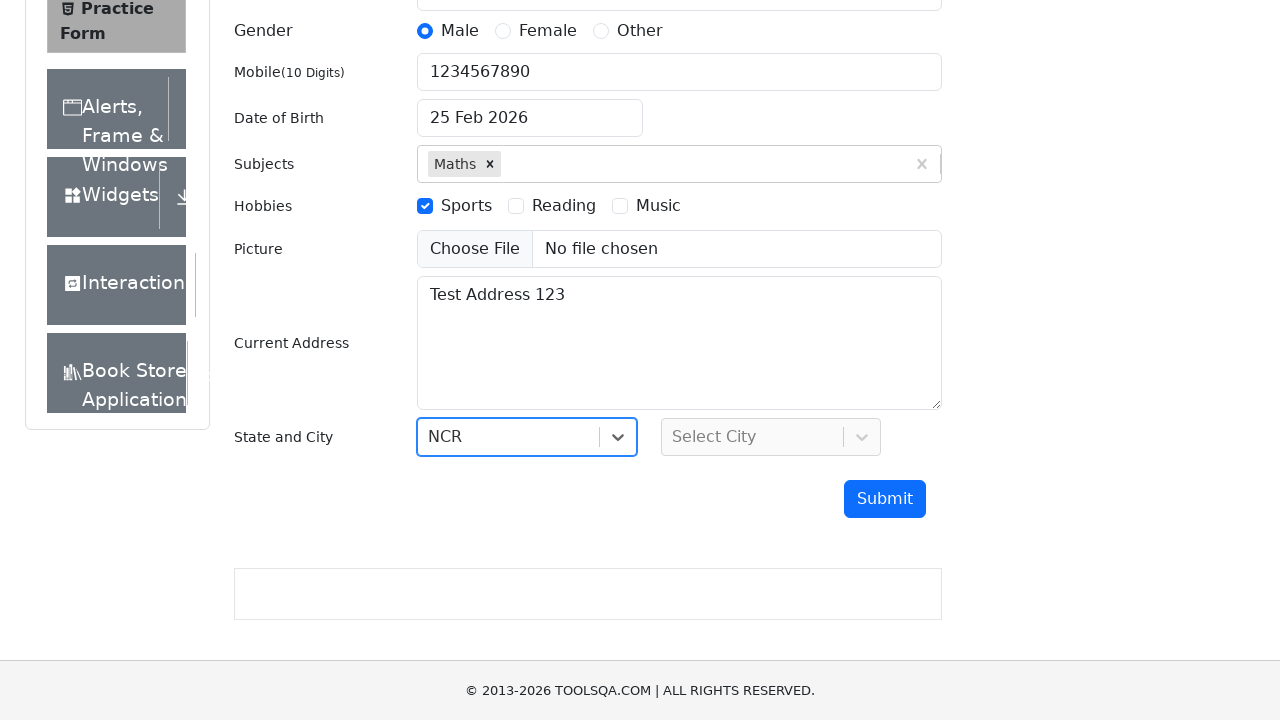

Clicked city dropdown at (771, 437) on #city
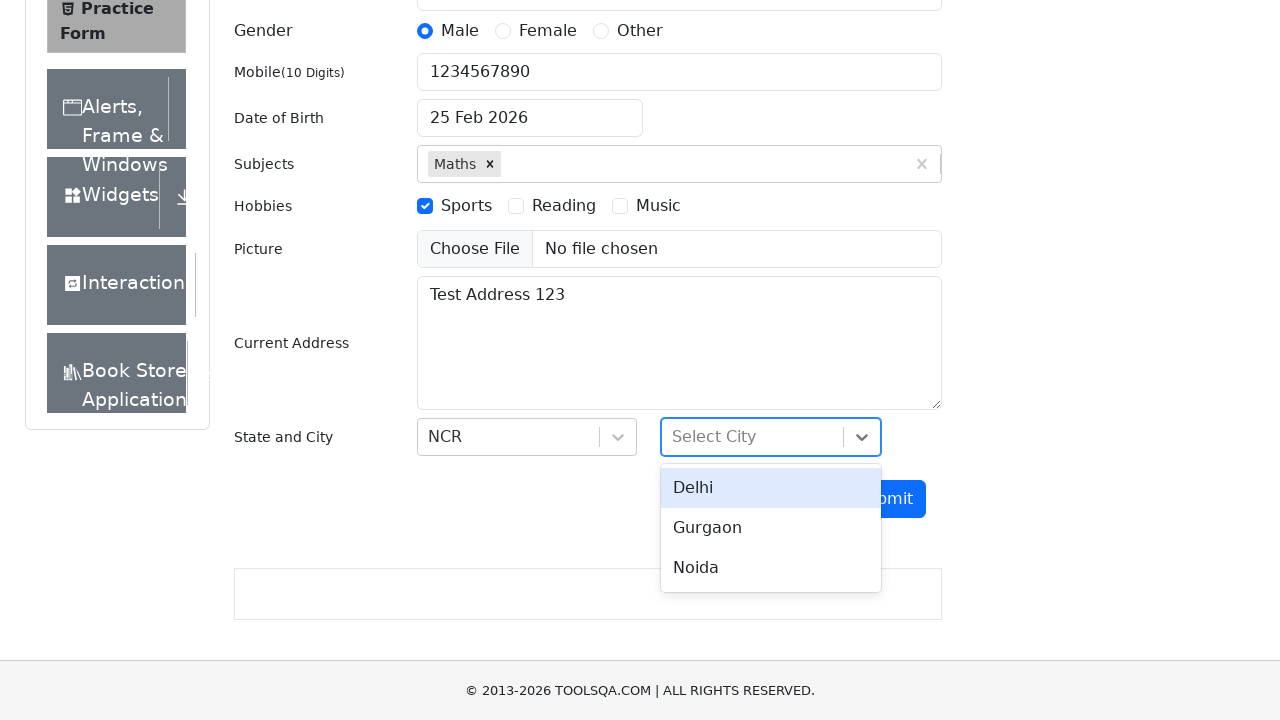

Filled city field with 'Delhi' on //*[@id="react-select-4-input"]
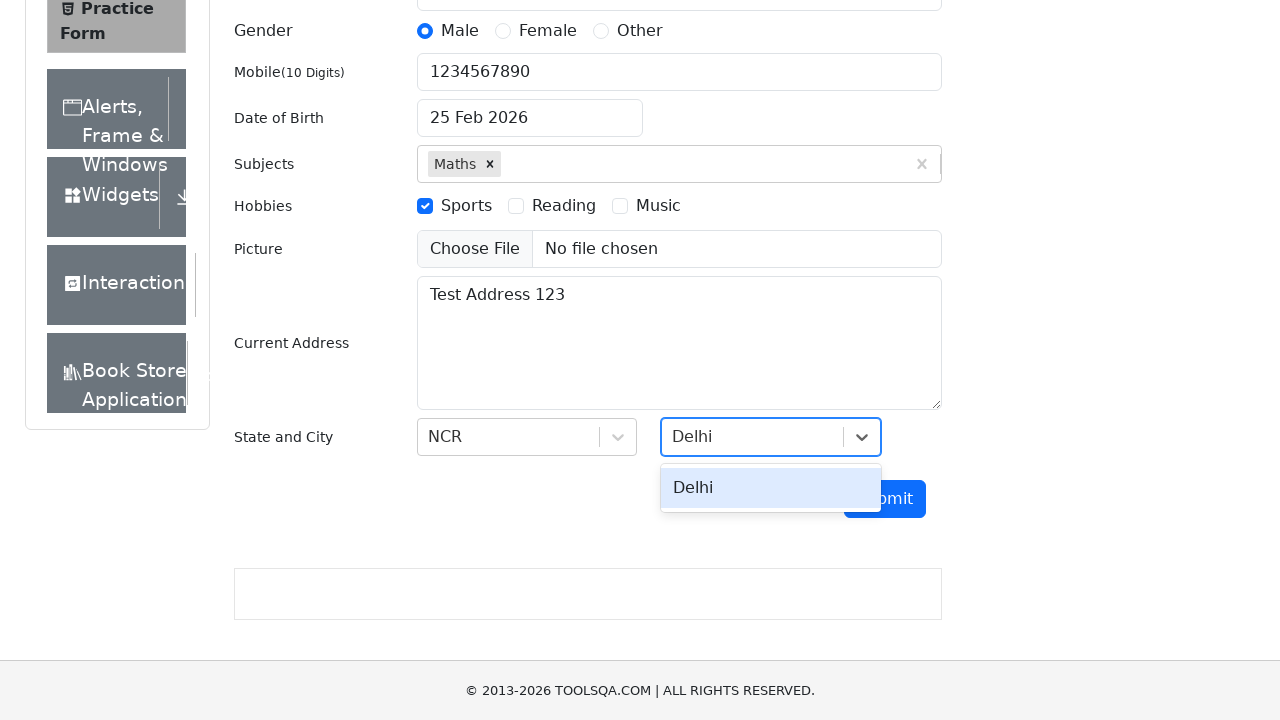

Pressed Enter to select Delhi city
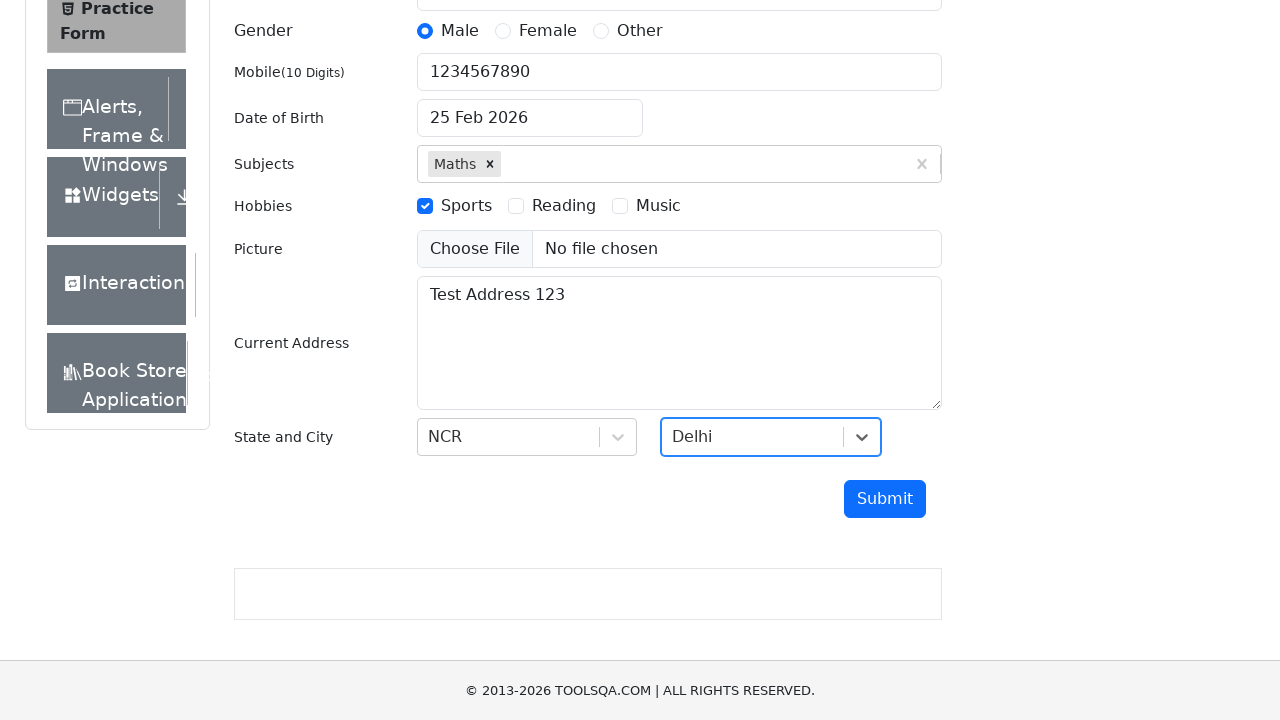

Clicked submit button to submit form at (885, 499) on #submit
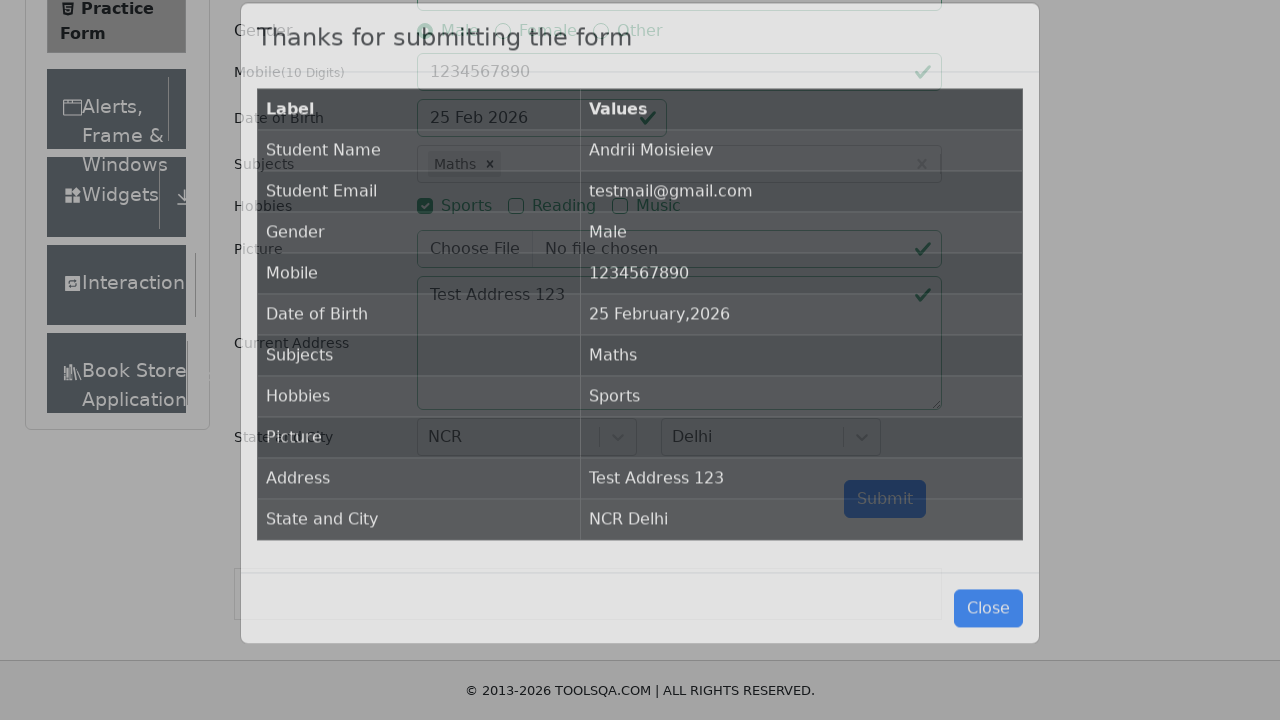

Confirmation modal appeared successfully
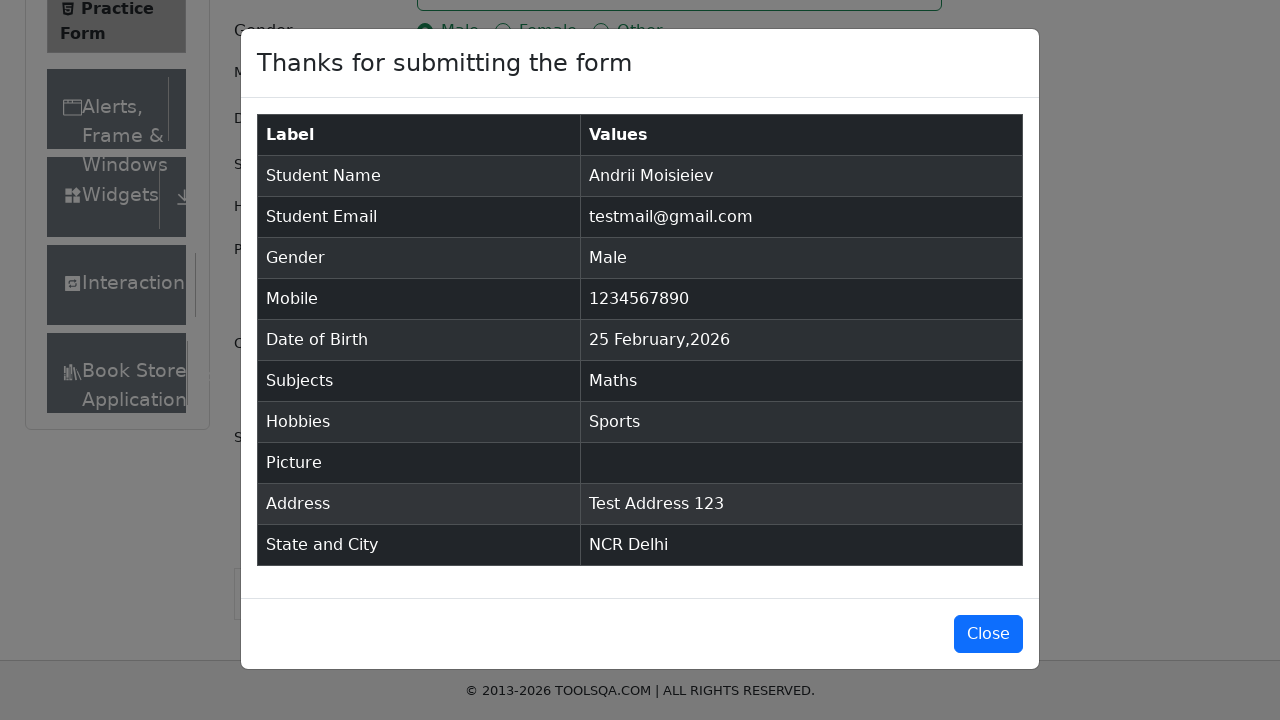

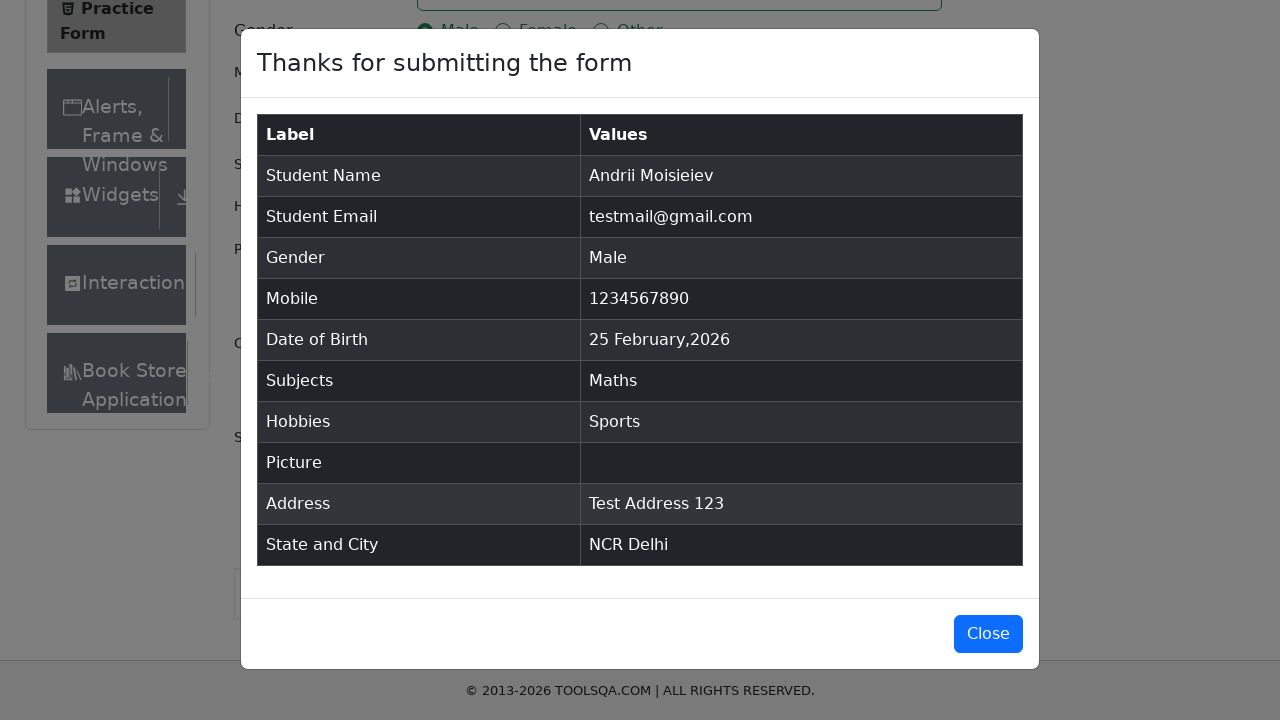